Tests dynamic radio button and checkbox selection by finding and clicking specific options based on their attributes

Starting URL: http://seleniumpractise.blogspot.com/2016/08/how-to-automate-radio-button-in.html?_sm_au_=iVVM73WN6PF2FJSs

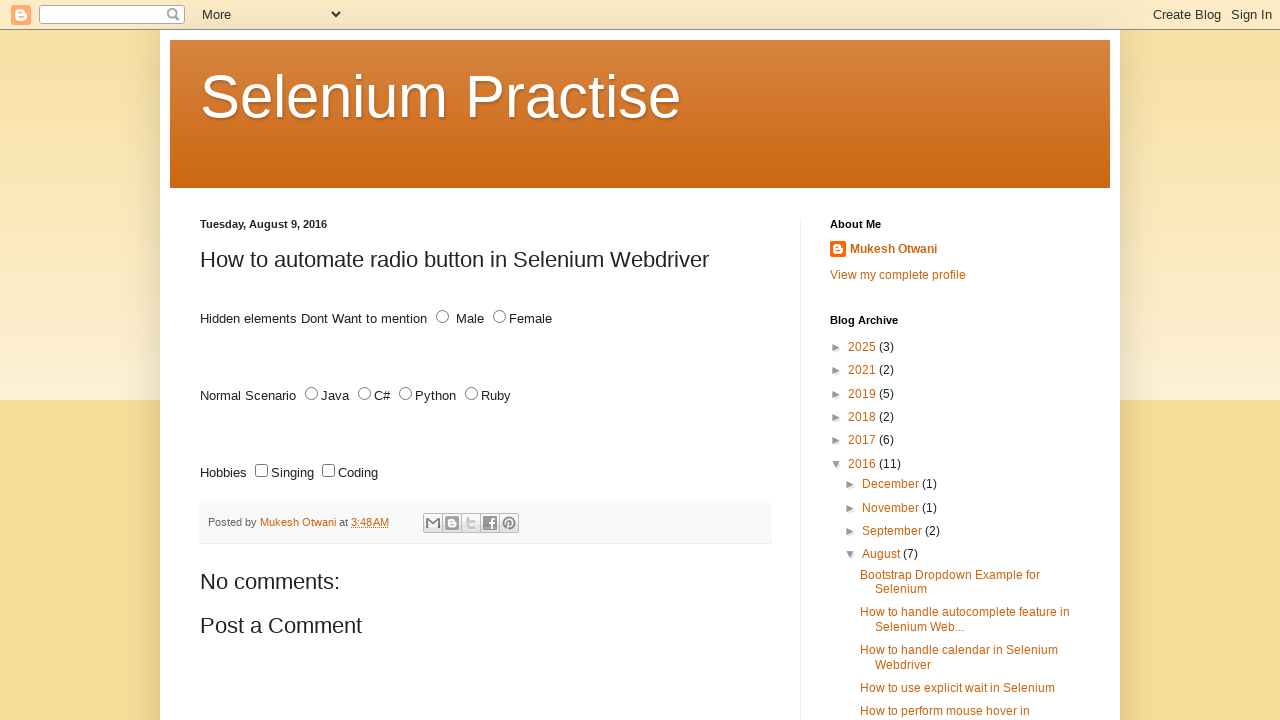

Located all radio buttons with name 'lang'
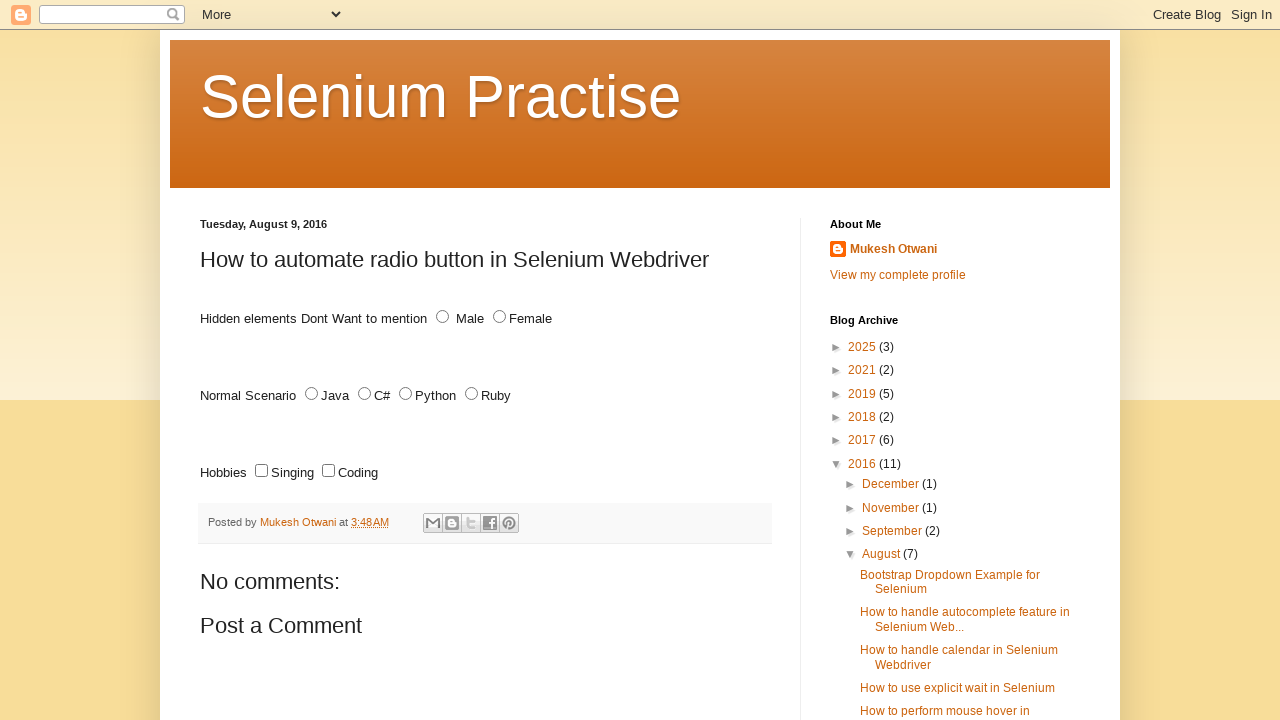

Retrieved value attribute from radio button: JAVA
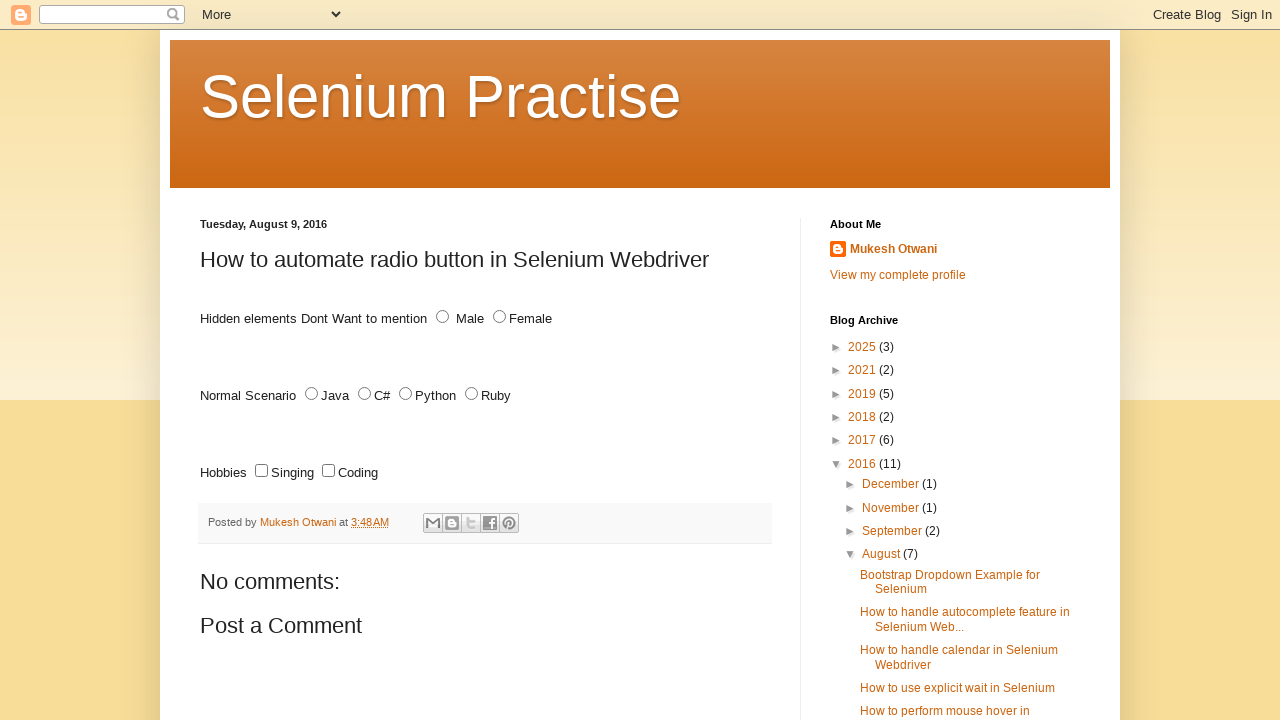

Retrieved value attribute from radio button: C#
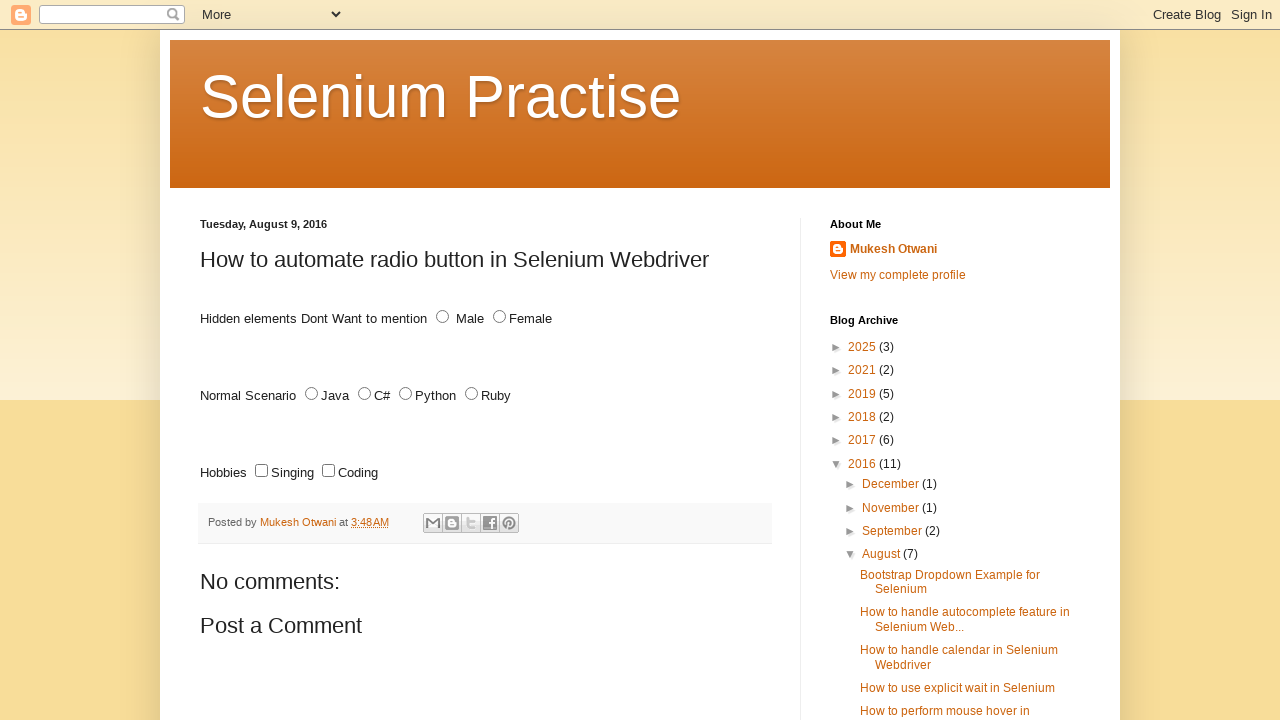

Retrieved value attribute from radio button: PYTHON
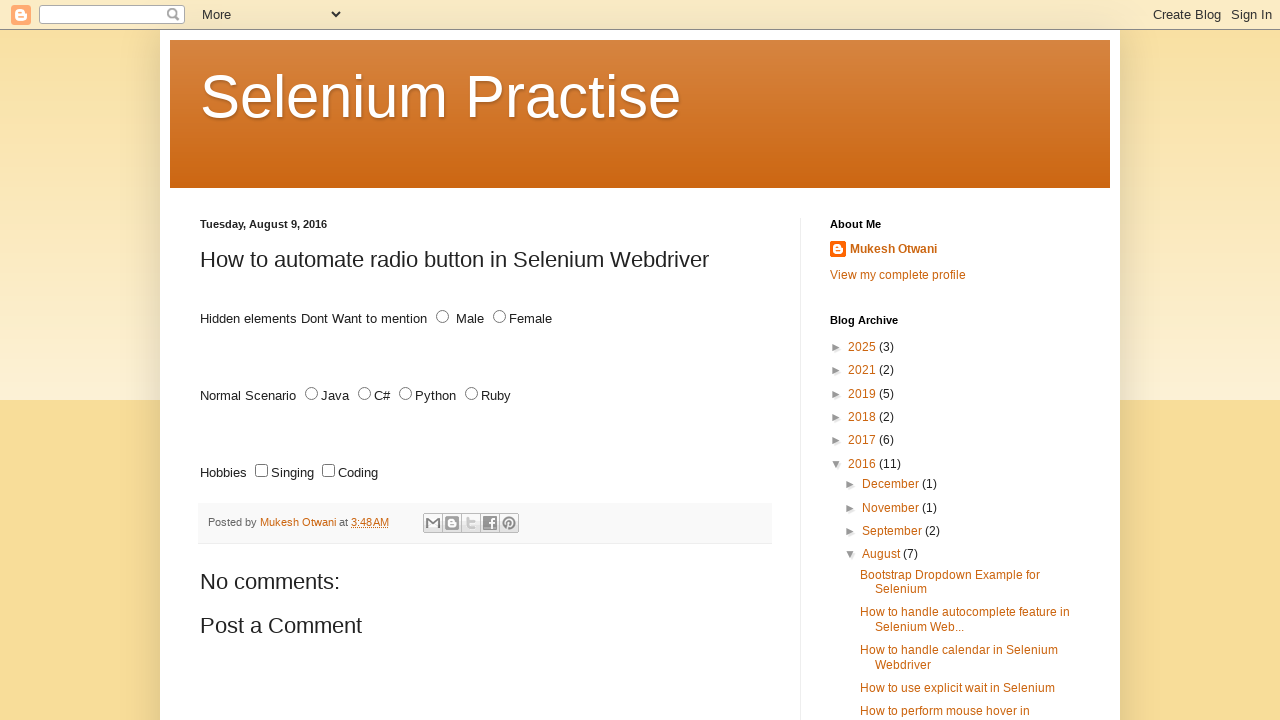

Clicked Python radio button
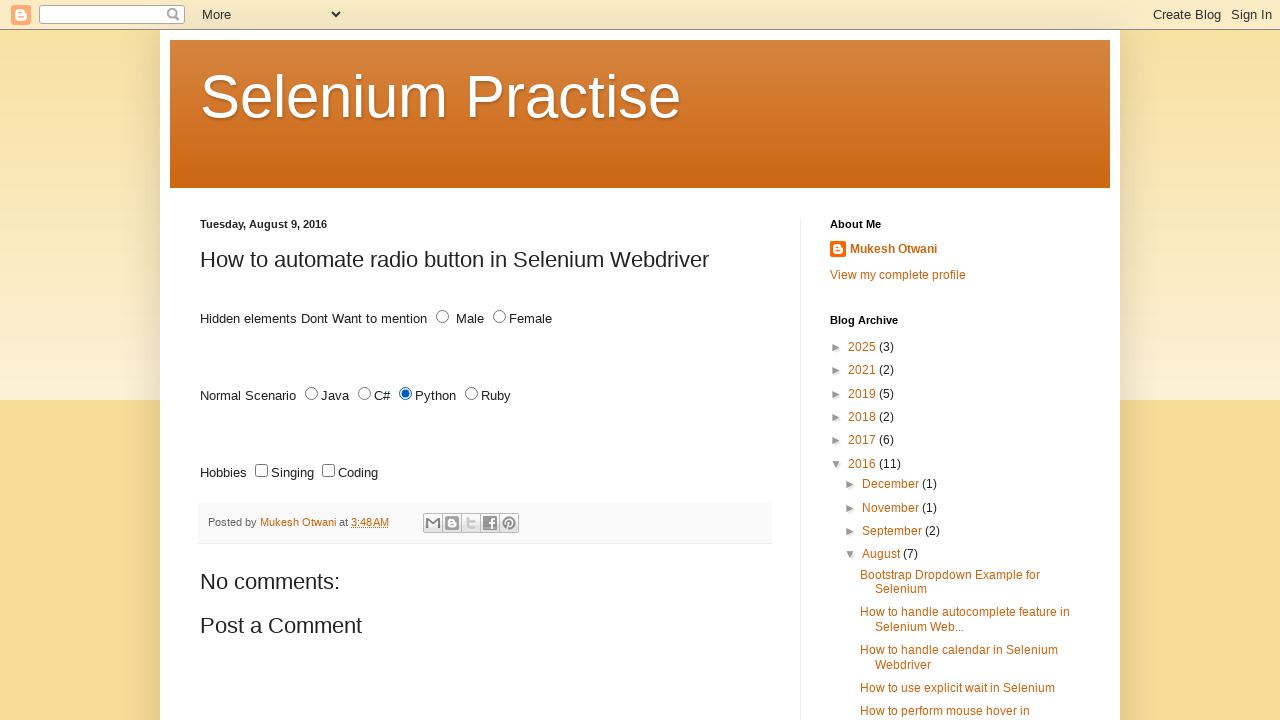

Located all checkboxes with name 'lang'
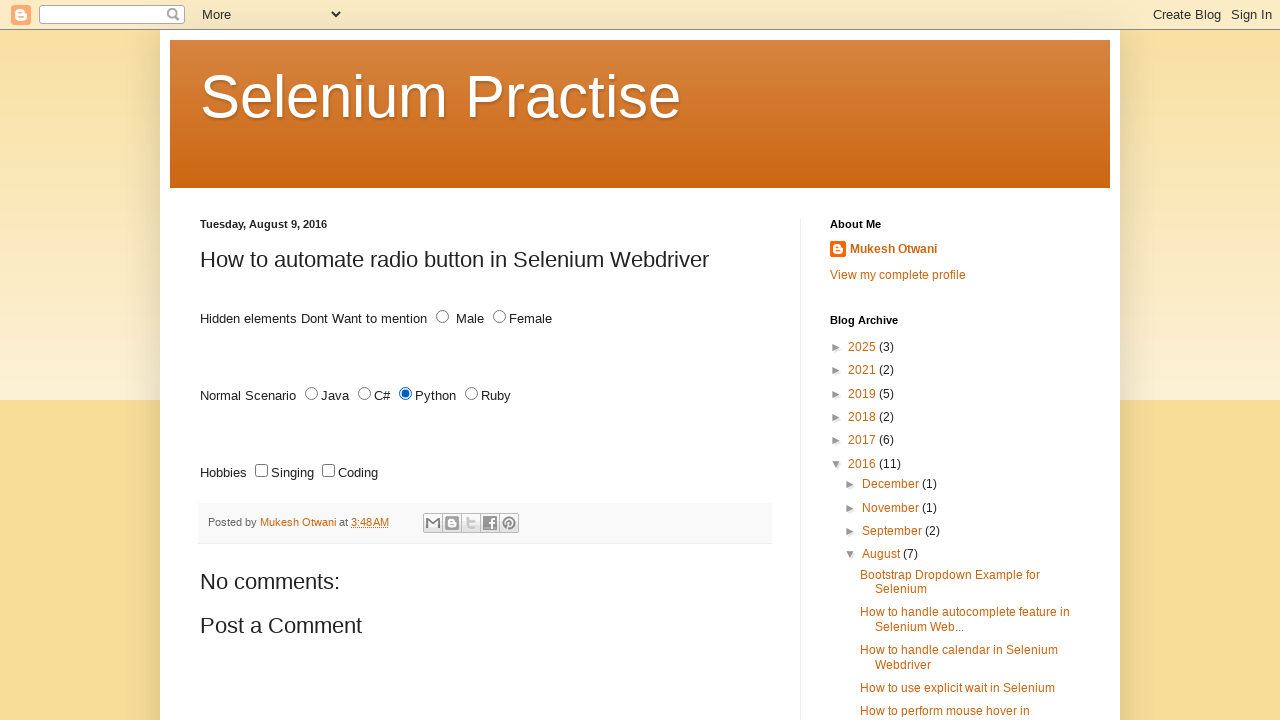

Retrieved id attribute from checkbox: sing
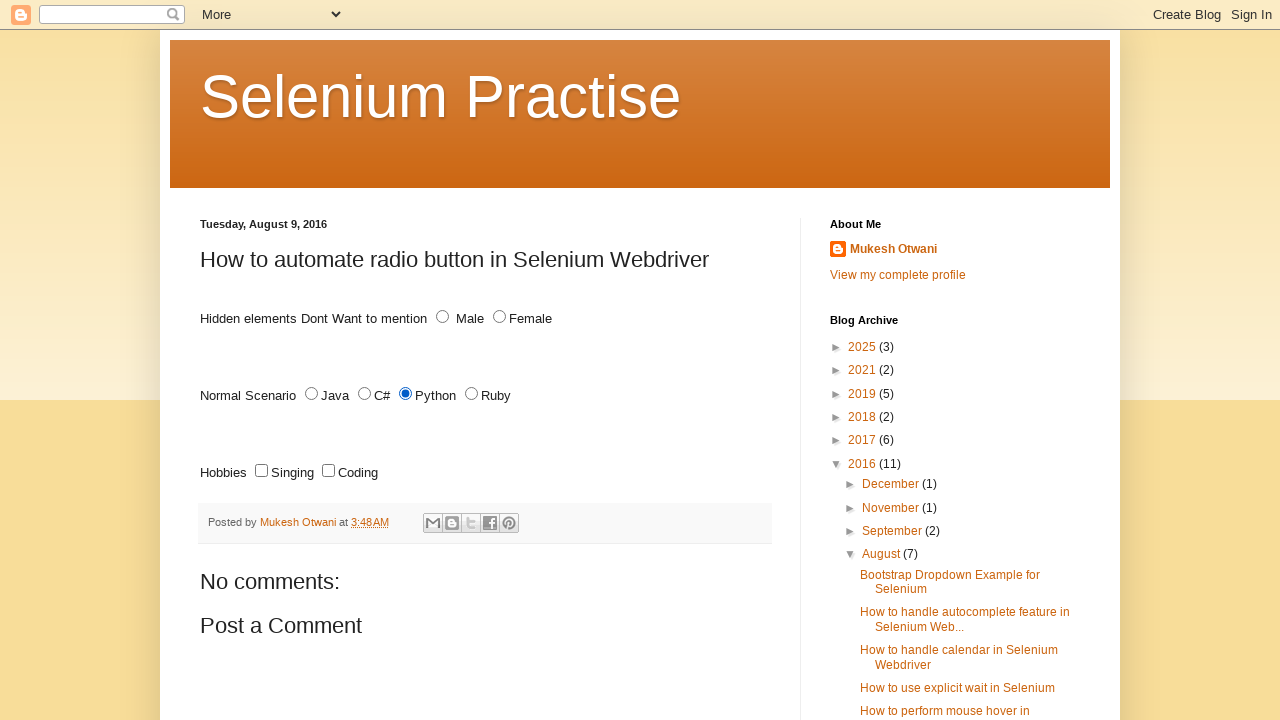

Retrieved id attribute from checkbox: code
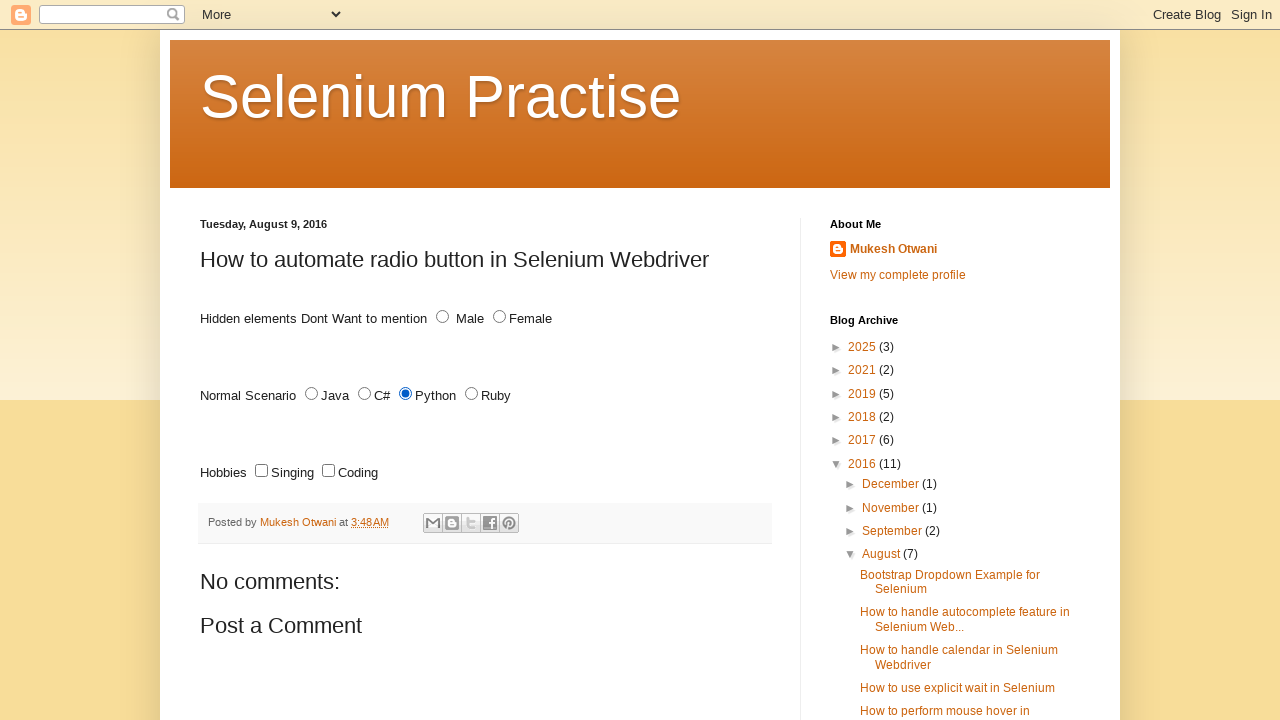

Clicked checkbox with id 'code'
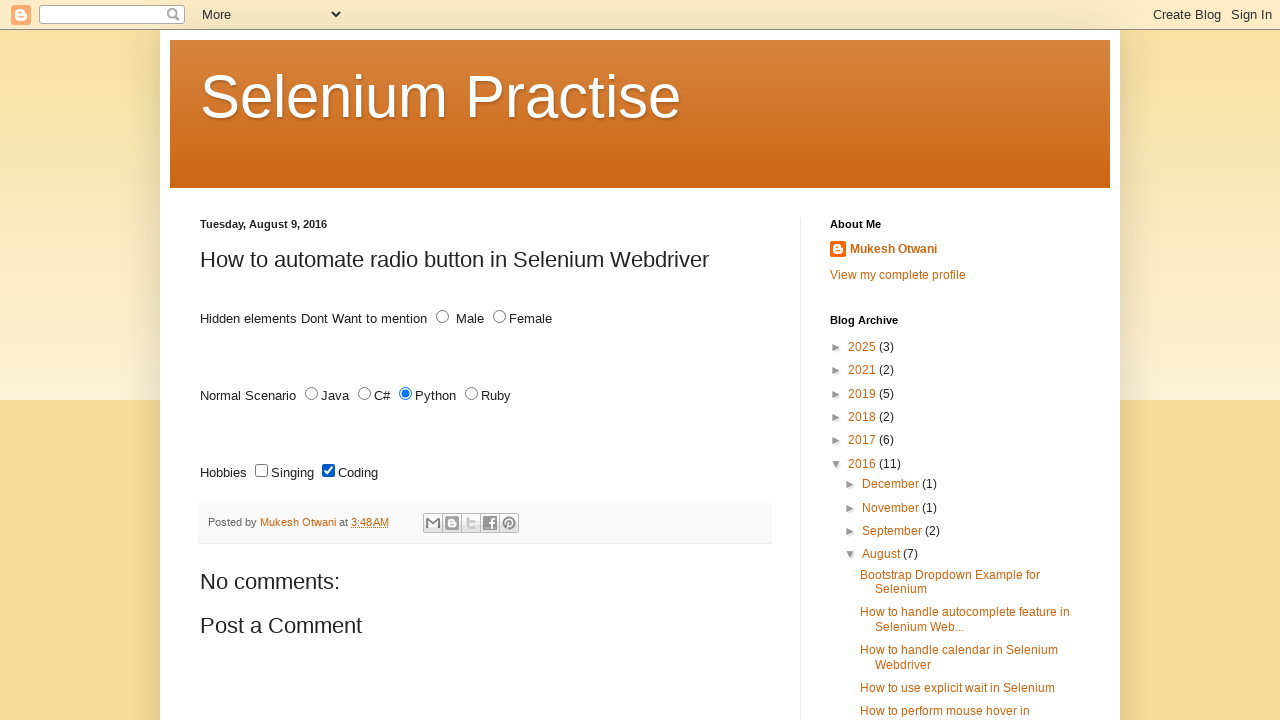

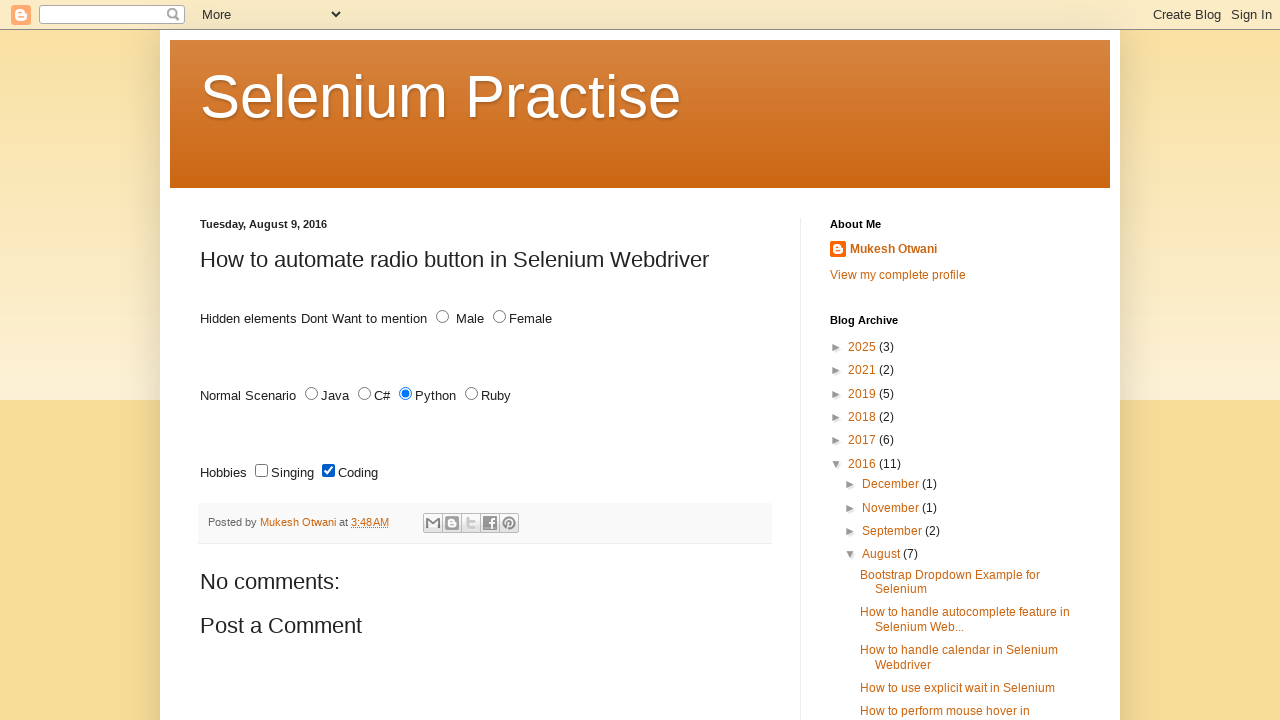